Tests the factorial function (n!) on calculator.net by computing 4! and verifying the result is 24

Starting URL: http://www.calculator.net

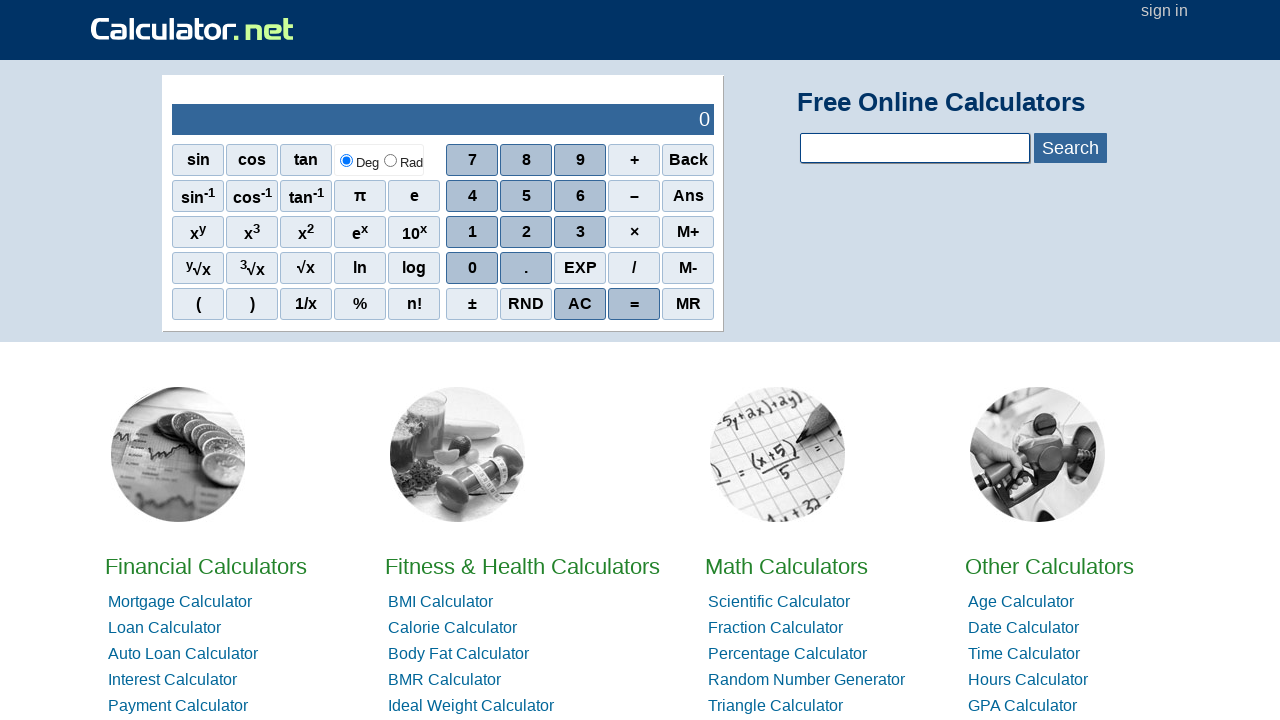

Clicked the 4 button on the calculator at (472, 196) on xpath=//*[@id='sciout']/tbody/tr[2]/td[2]/div/div[2]/span[1]
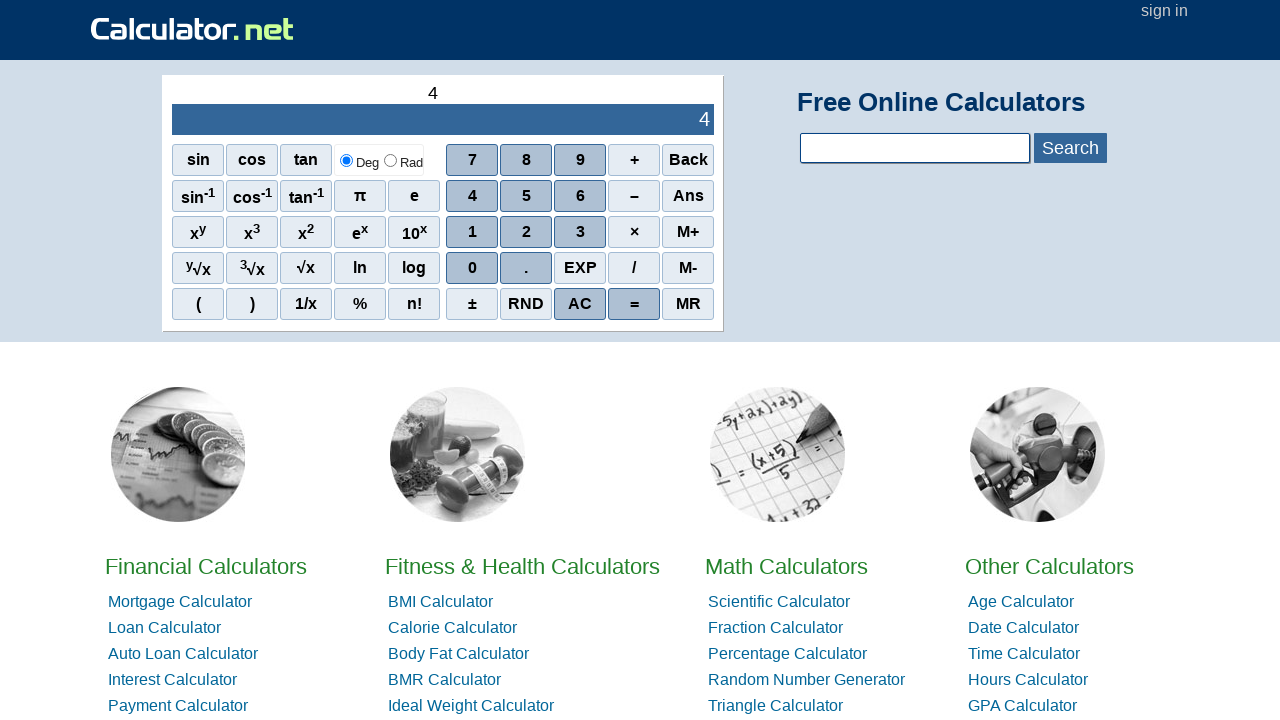

Clicked the n! (factorial) button at (414, 304) on xpath=//*[@id='sciout']/tbody/tr[2]/td[1]/div/div[5]/span[5]
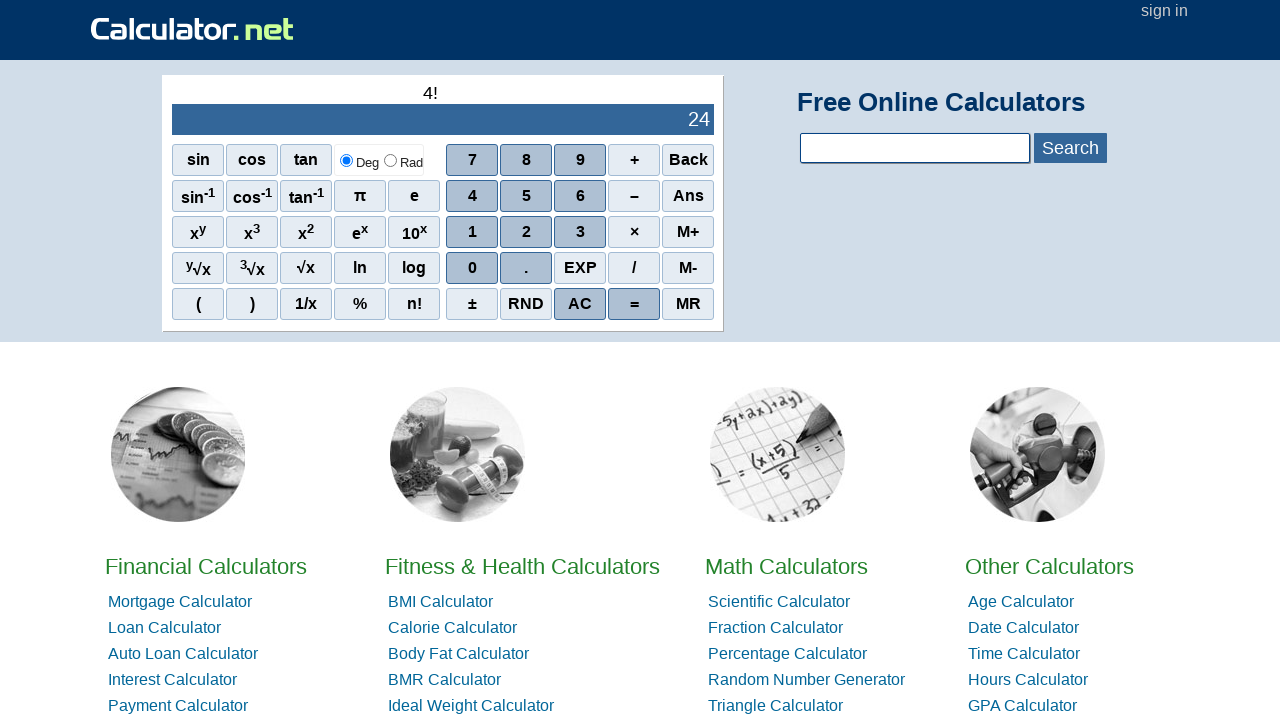

Result output loaded, displaying factorial of 4
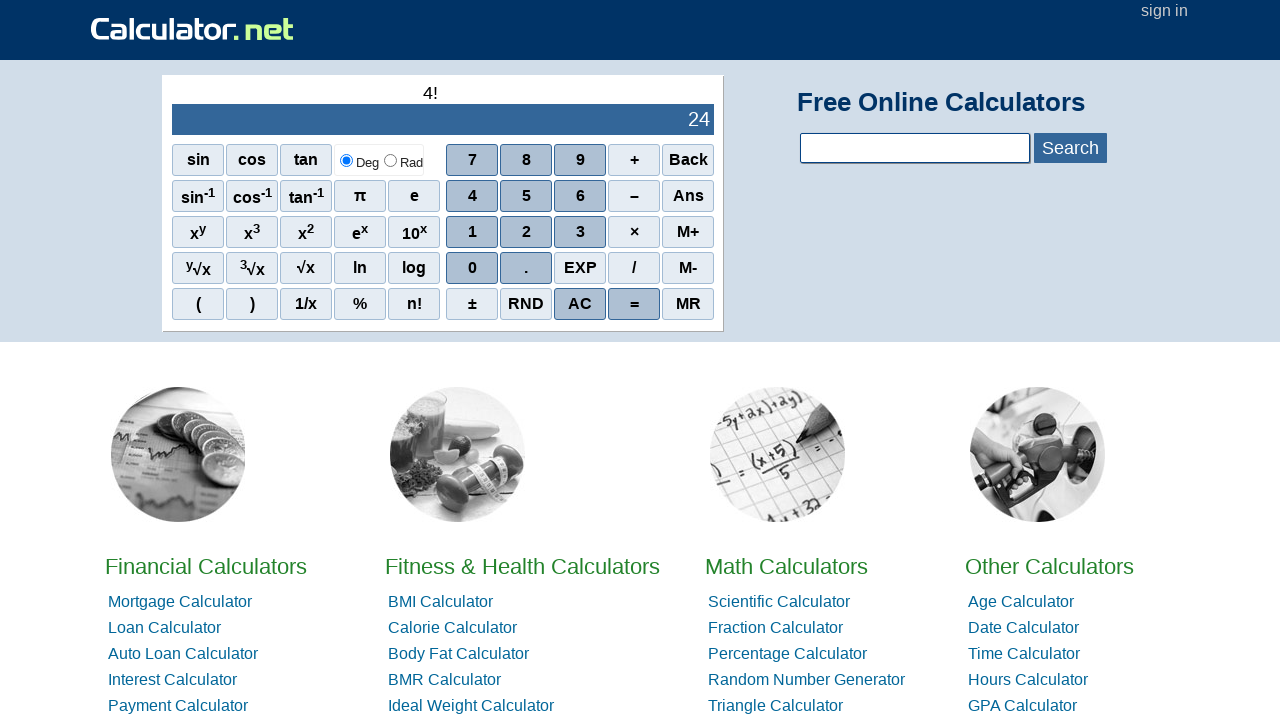

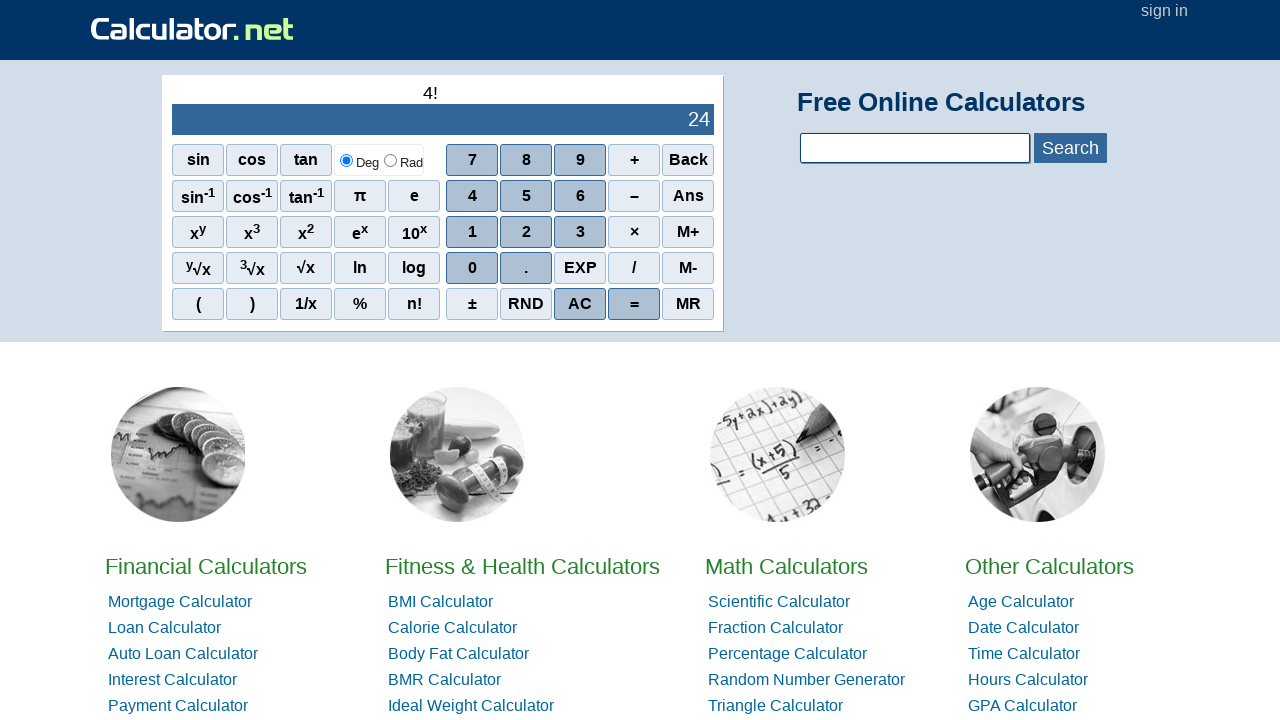